Tests a signup/registration form by filling in first name, last name, and email fields, then submitting the form

Starting URL: http://secure-retreat-92358.herokuapp.com/

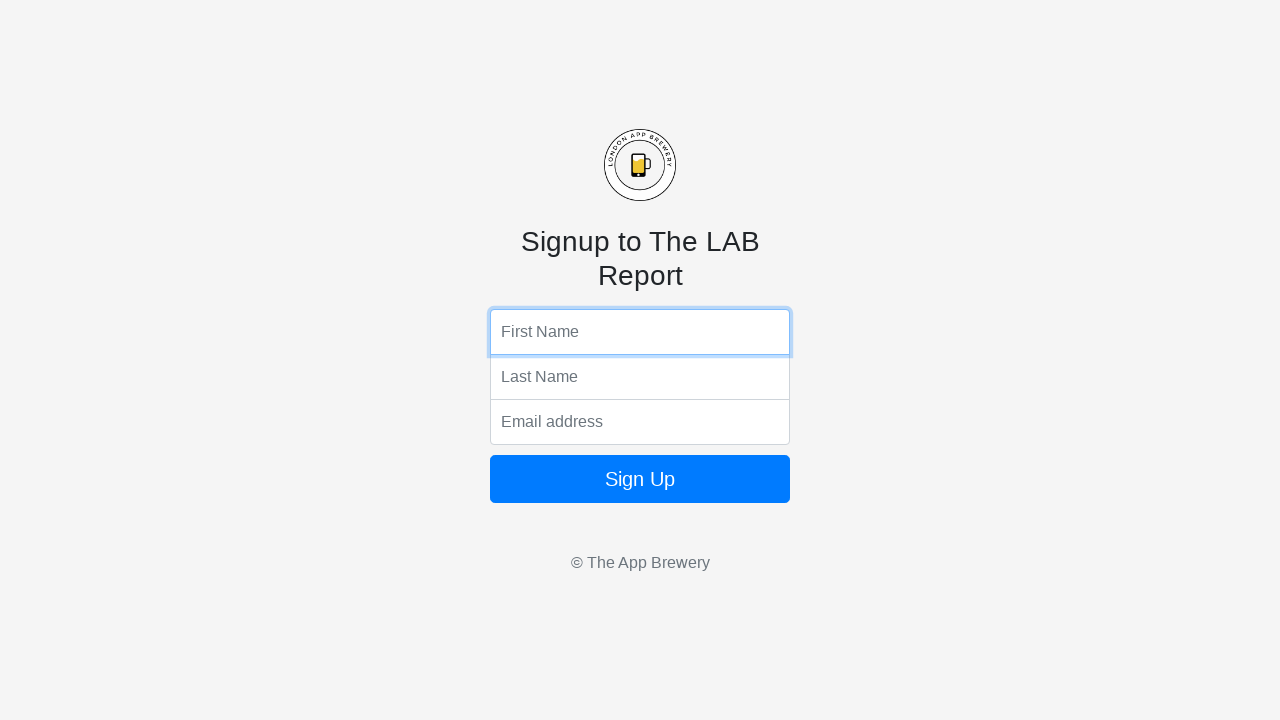

Filled first name field with 'Marcus' on input[name='fName']
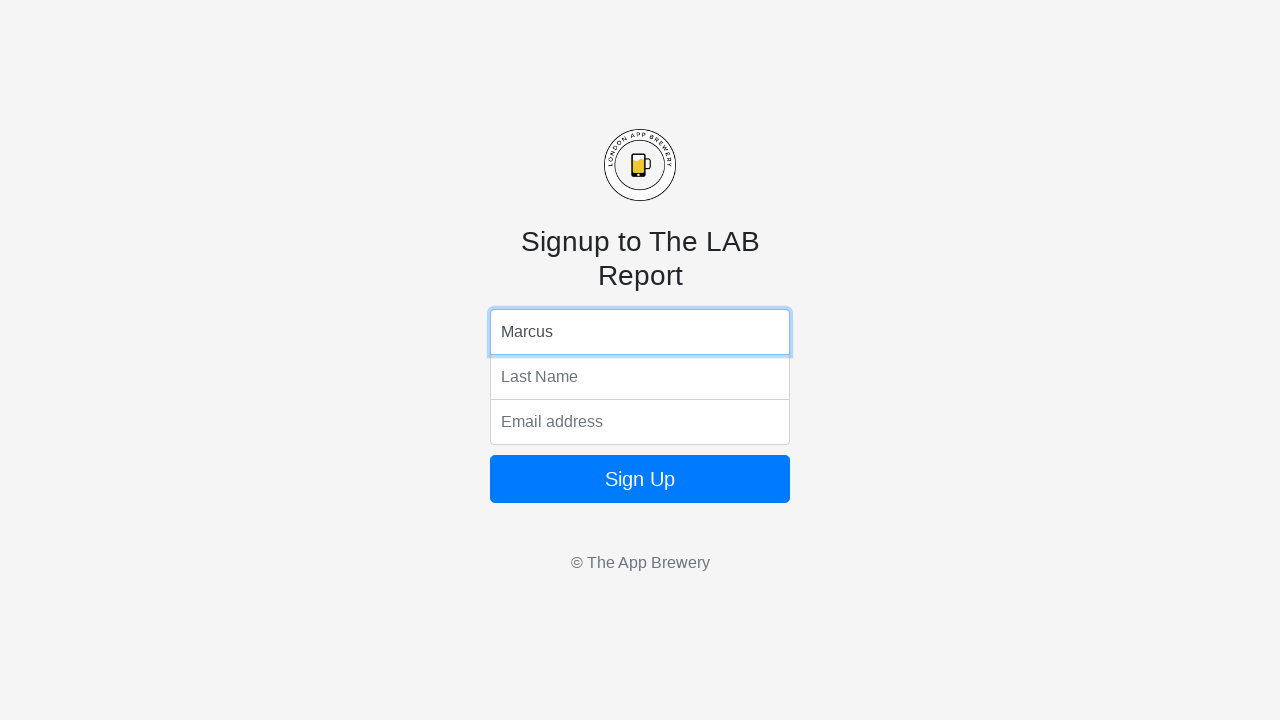

Filled last name field with 'Johnson' on input[name='lName']
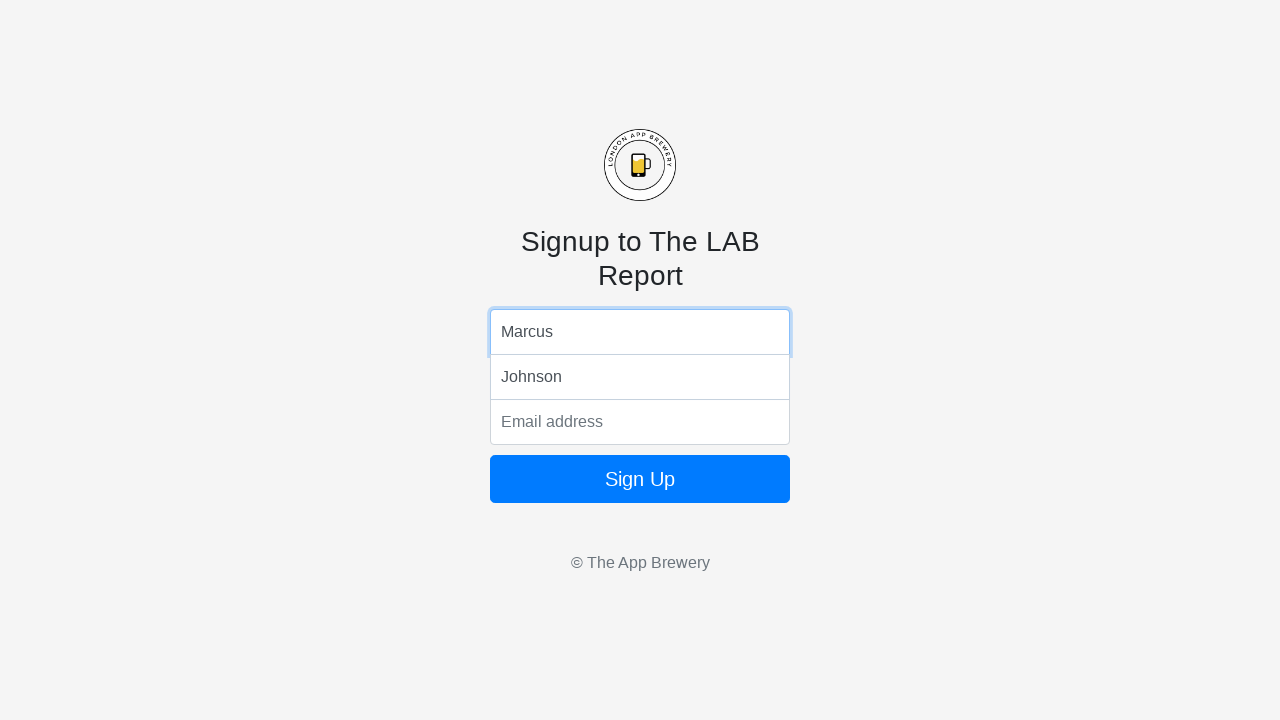

Filled email field with 'marcus.johnson@testmail.com' on input[name='email']
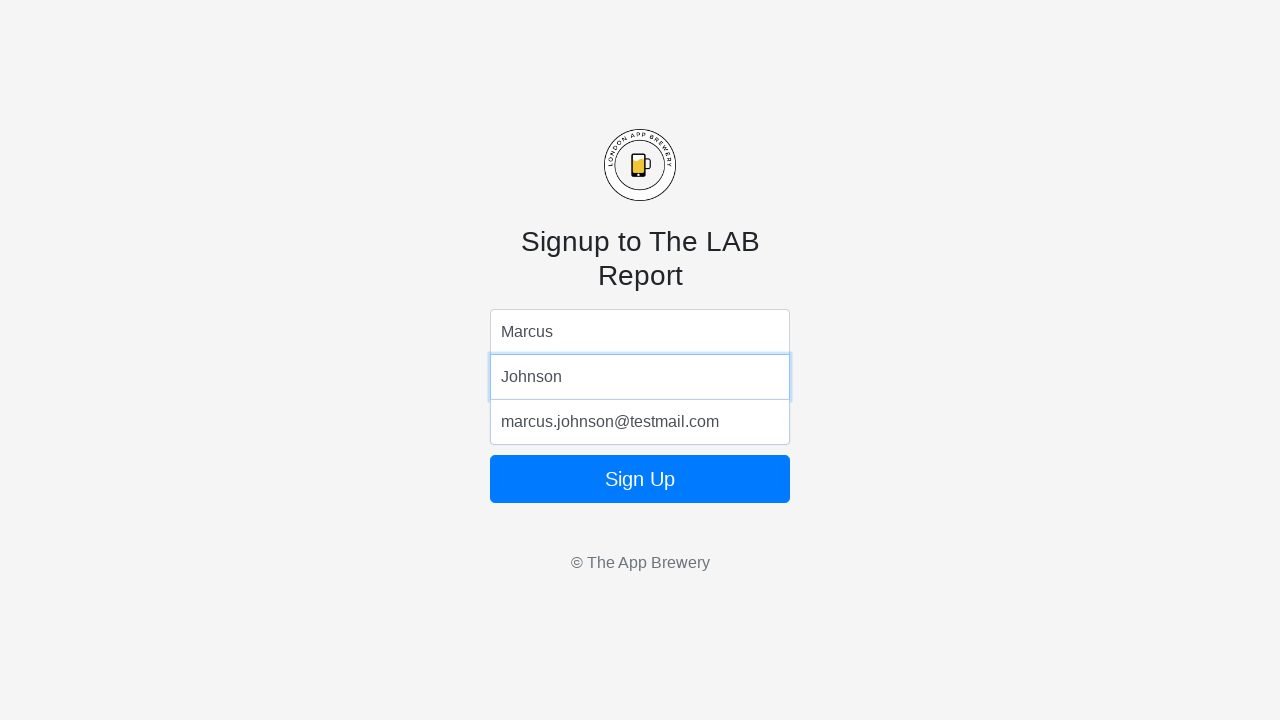

Clicked submit button to complete form submission at (640, 479) on .btn.btn-lg.btn-primary.btn-block
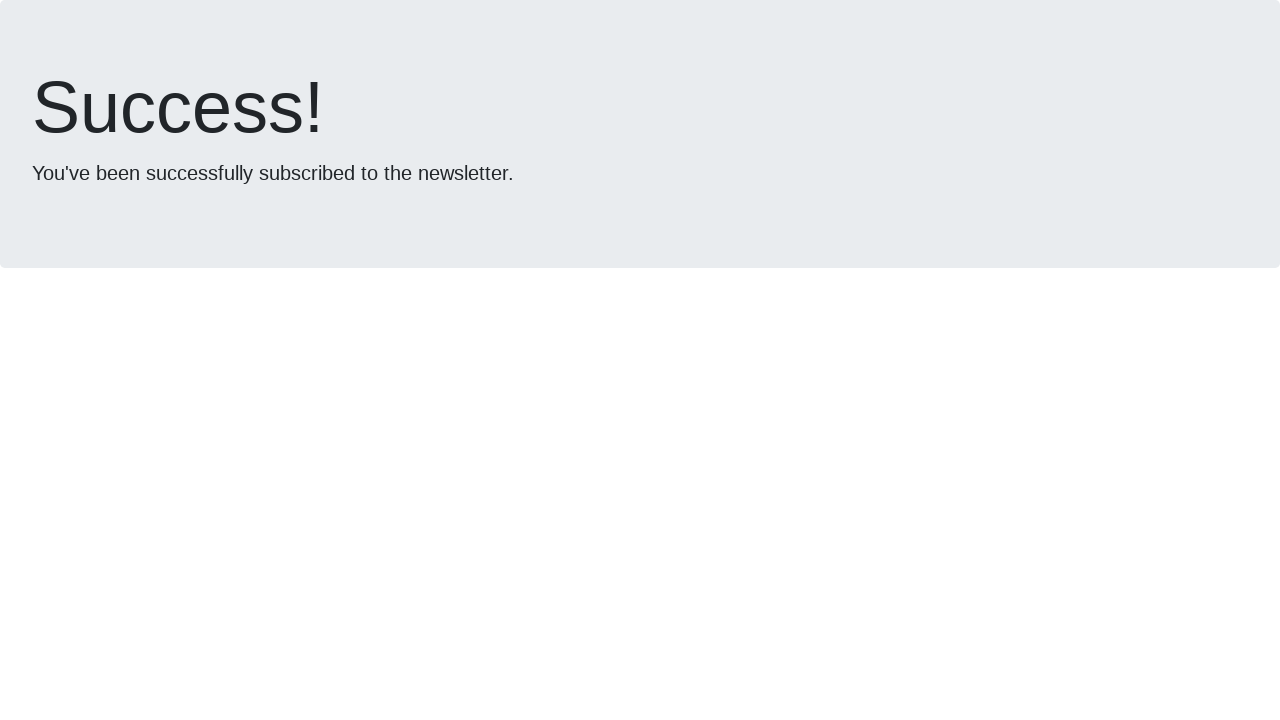

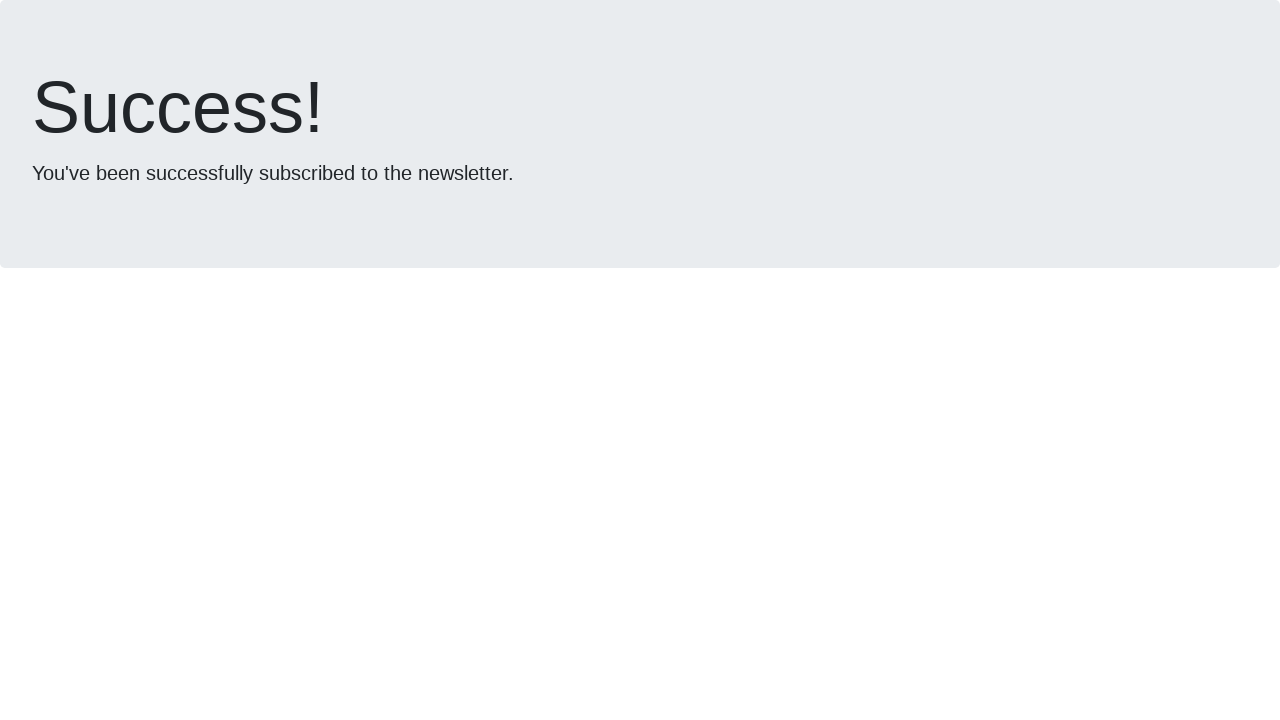